Tests that registration fails when username has leading and trailing spaces.

Starting URL: https://anatoly-karpovich.github.io/demo-login-form/

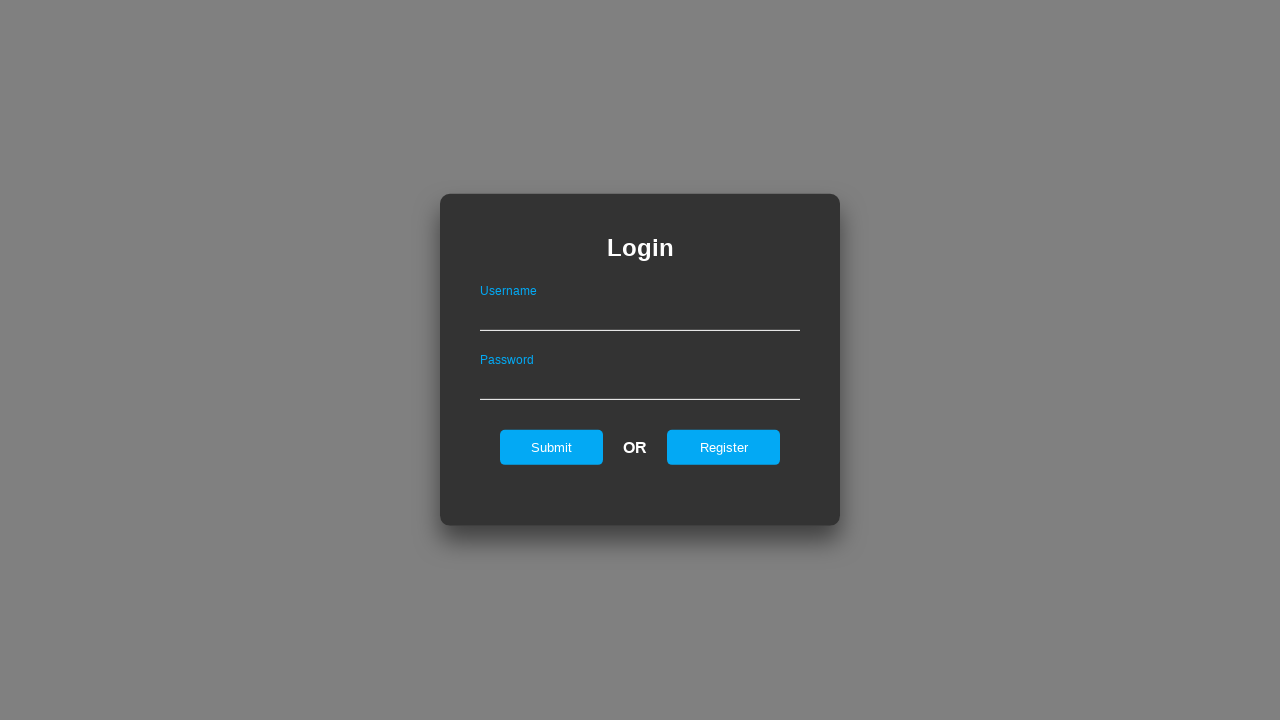

Clicked register button to navigate to registration form at (724, 447) on #registerOnLogin
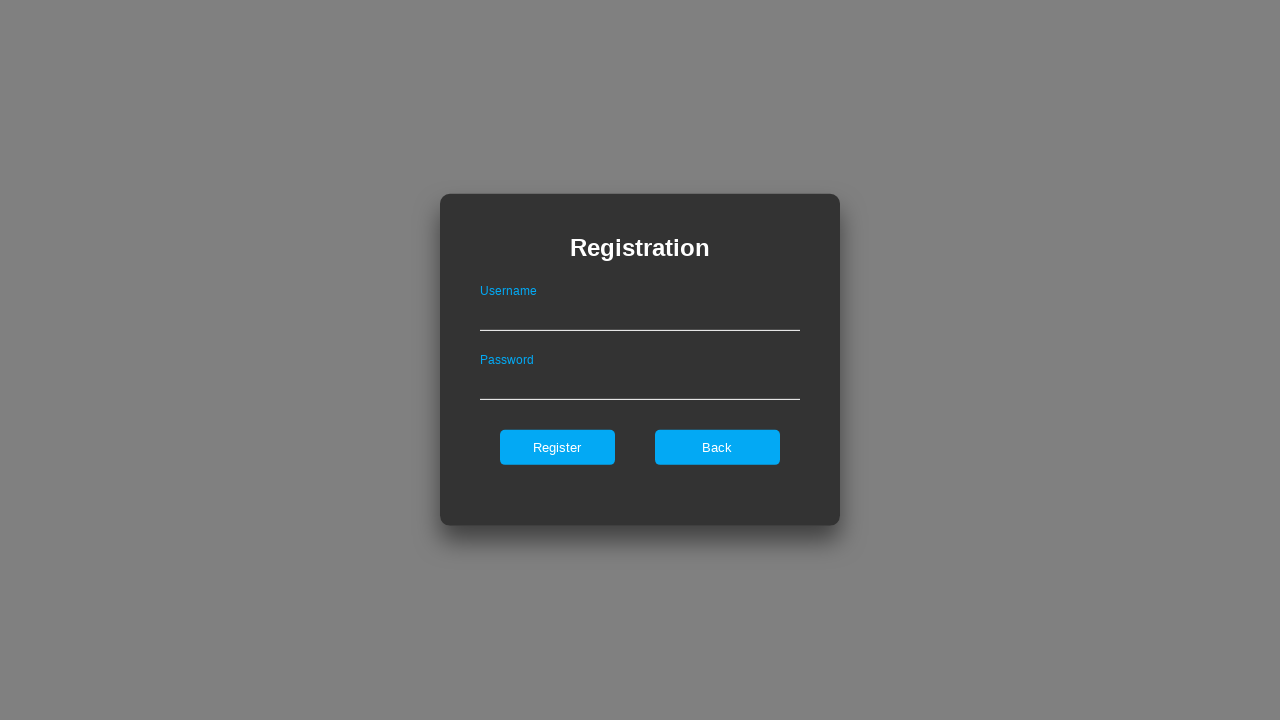

Filled username field with ' testuser ' (spaces around username) on #userNameOnRegister
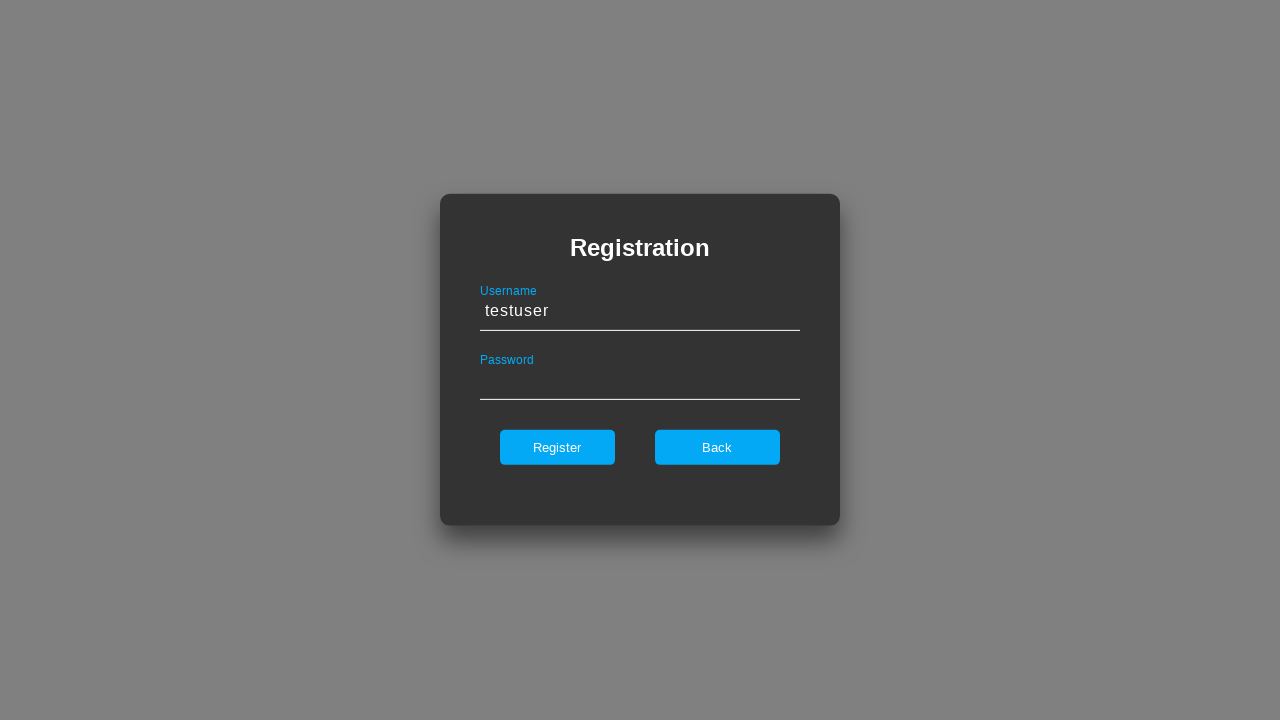

Filled password field with valid password 'Qwerty1234' on #passwordOnRegister
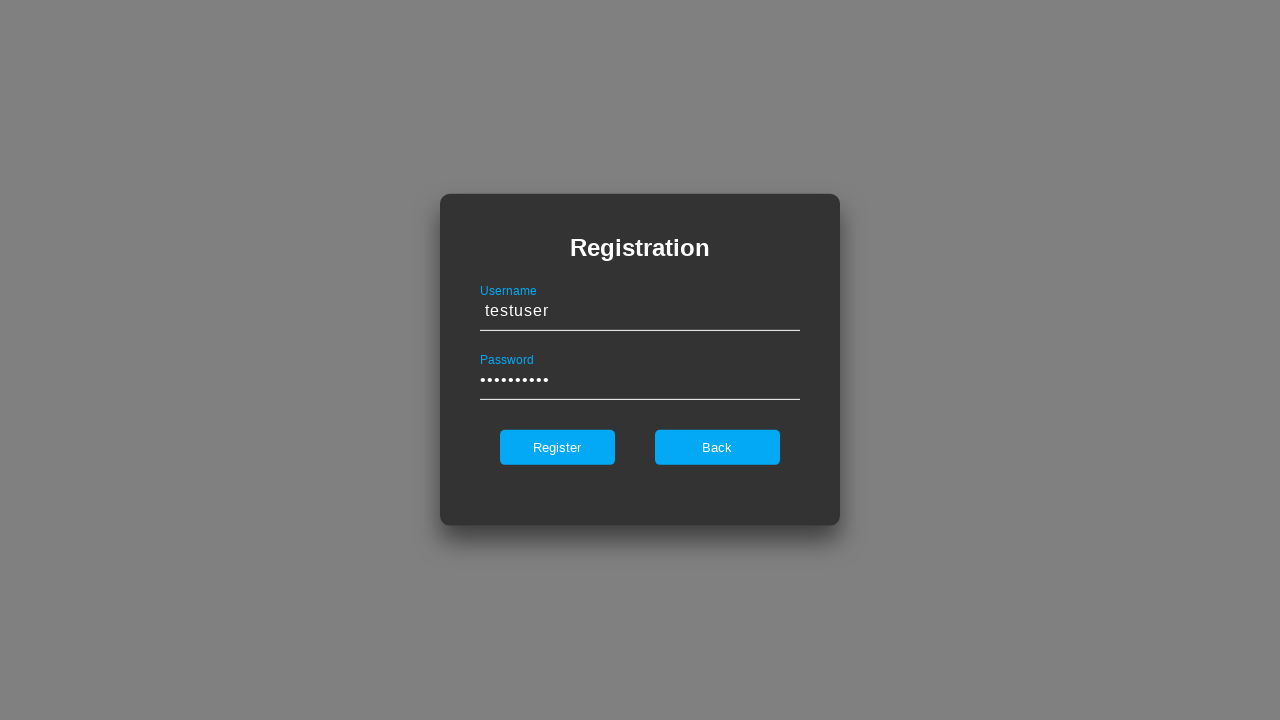

Clicked register button to submit registration form at (557, 447) on #register
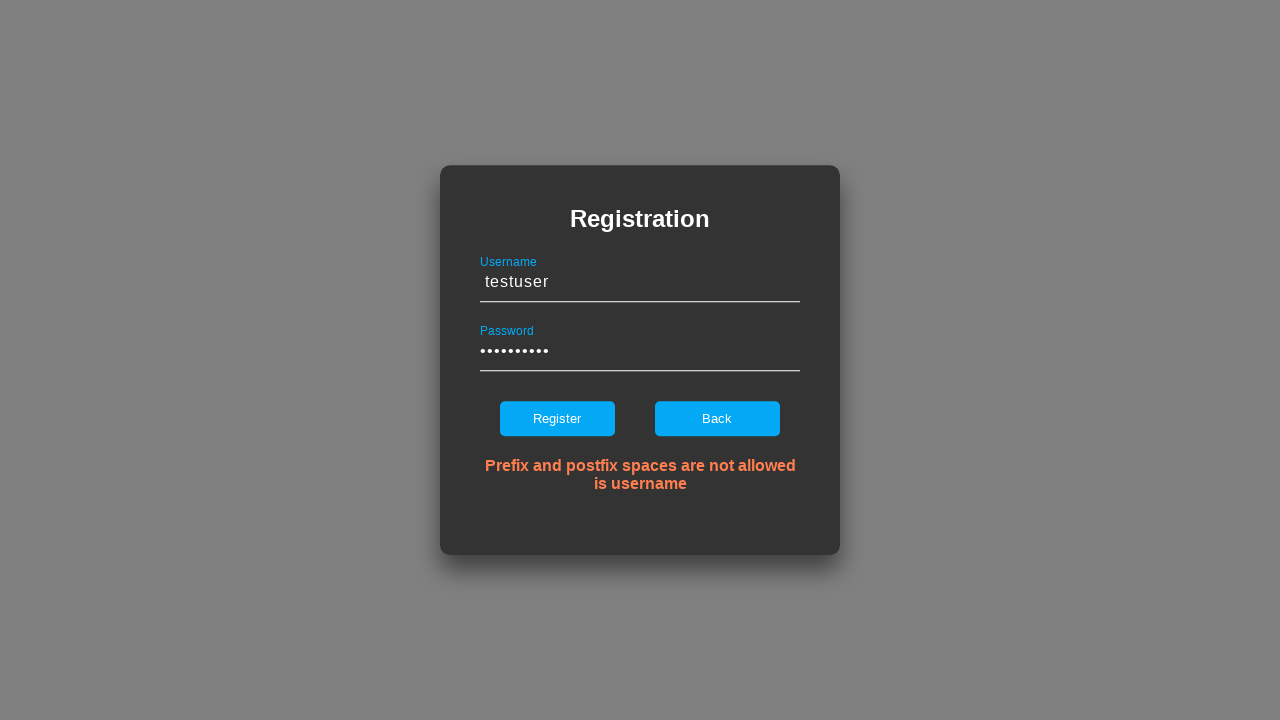

Error notification appeared confirming registration failed with spaces in username
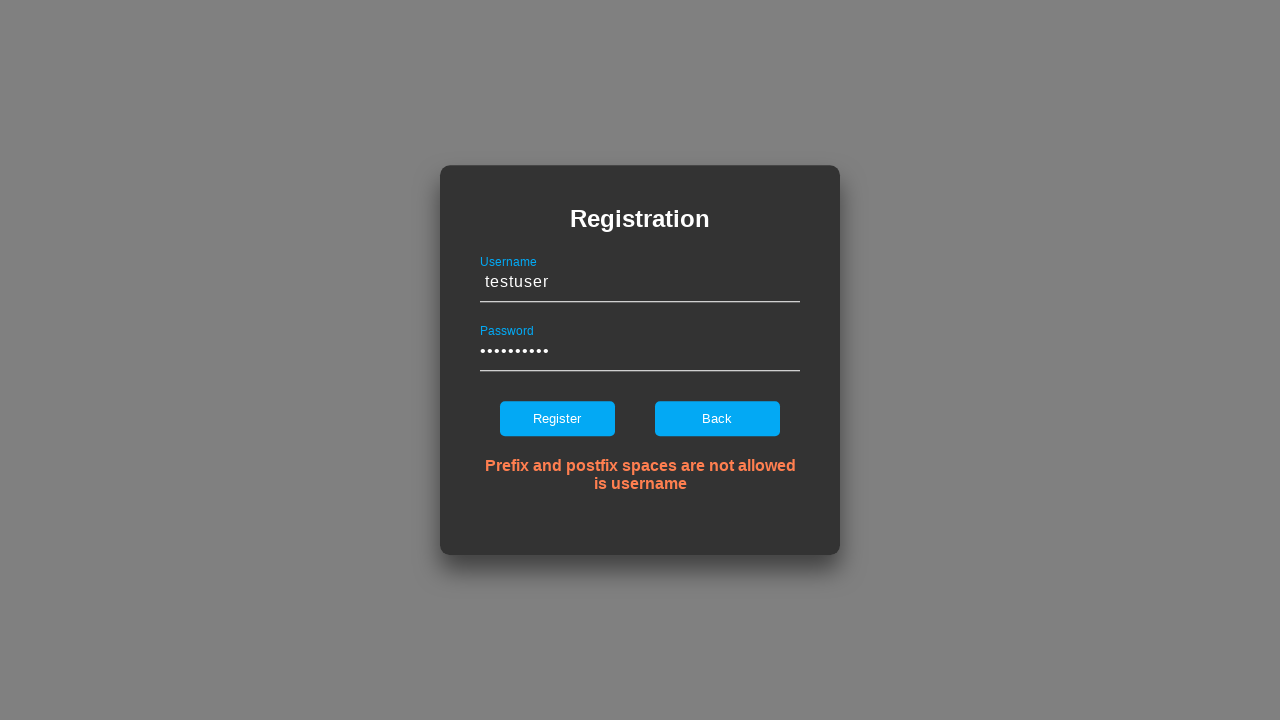

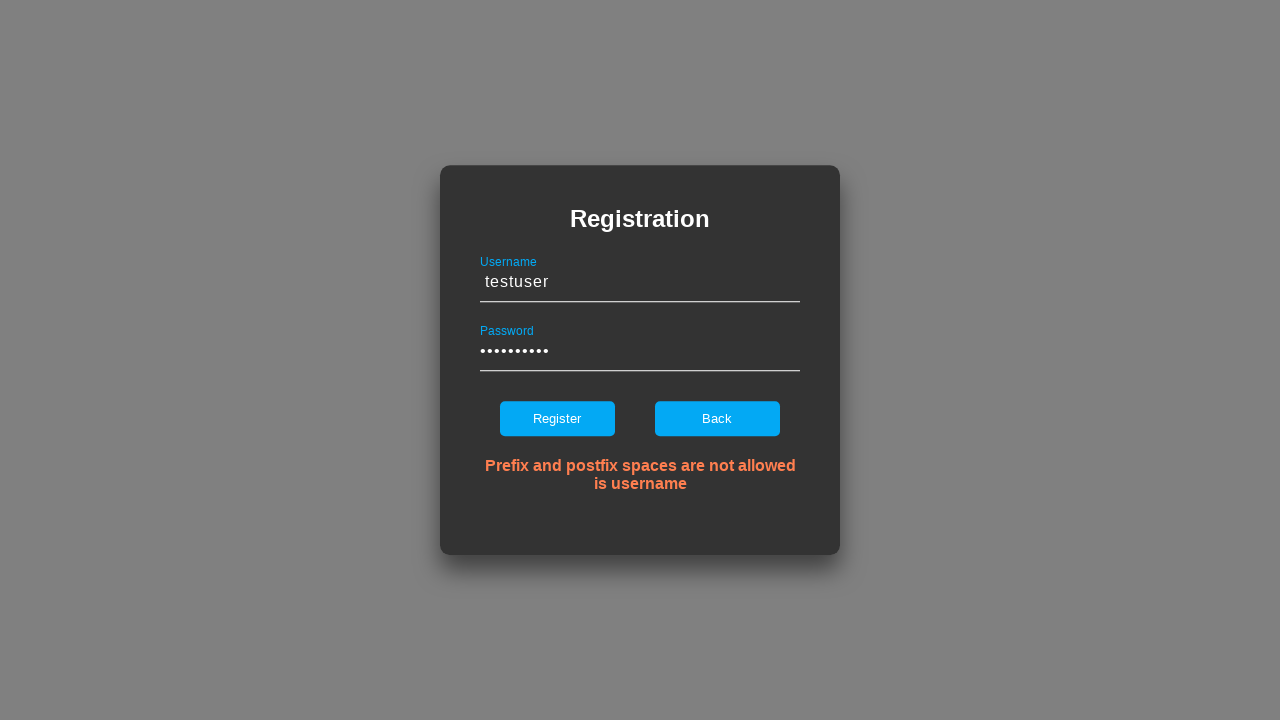